Tests frame and iframe navigation by switching between multiple frames and filling form fields within each frame, including nested iframe interaction

Starting URL: https://ui.vision/demo/webtest/frames/

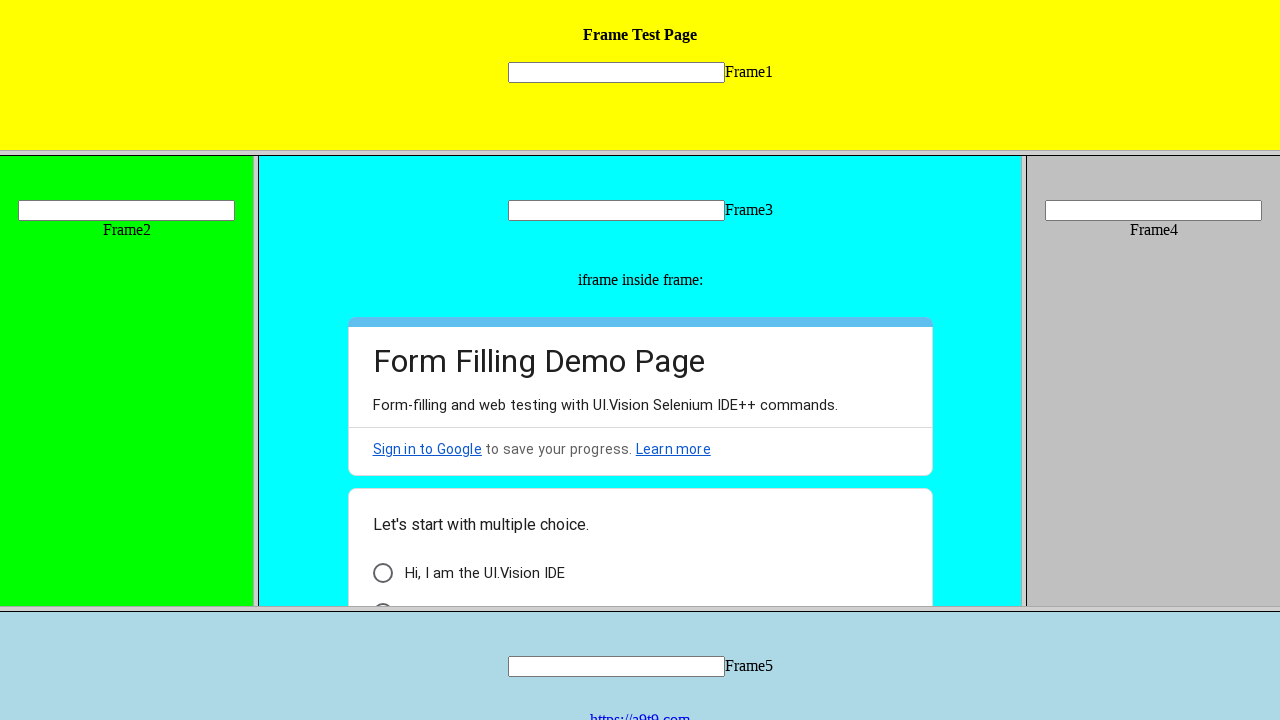

Located Frame 1 using frame locator
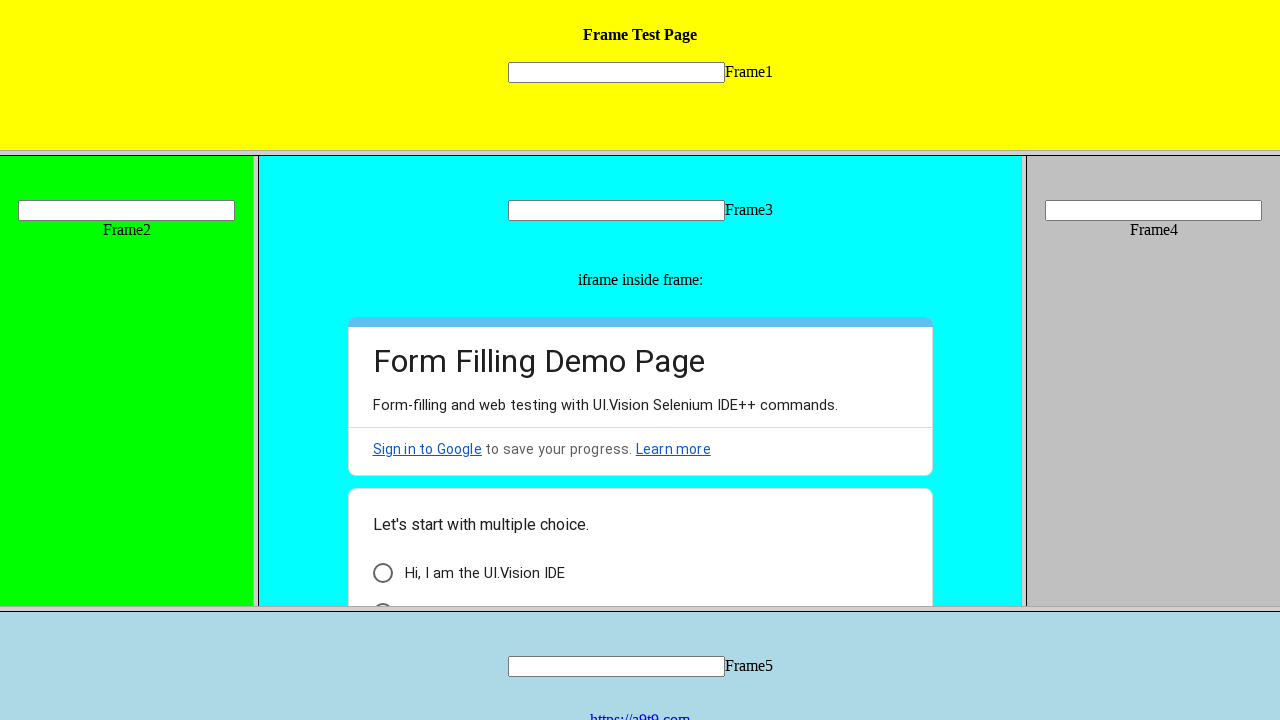

Filled text field in Frame 1 with 'Welcome Back' on xpath=//frame[@src='frame_1.html'] >> internal:control=enter-frame >> xpath=//in
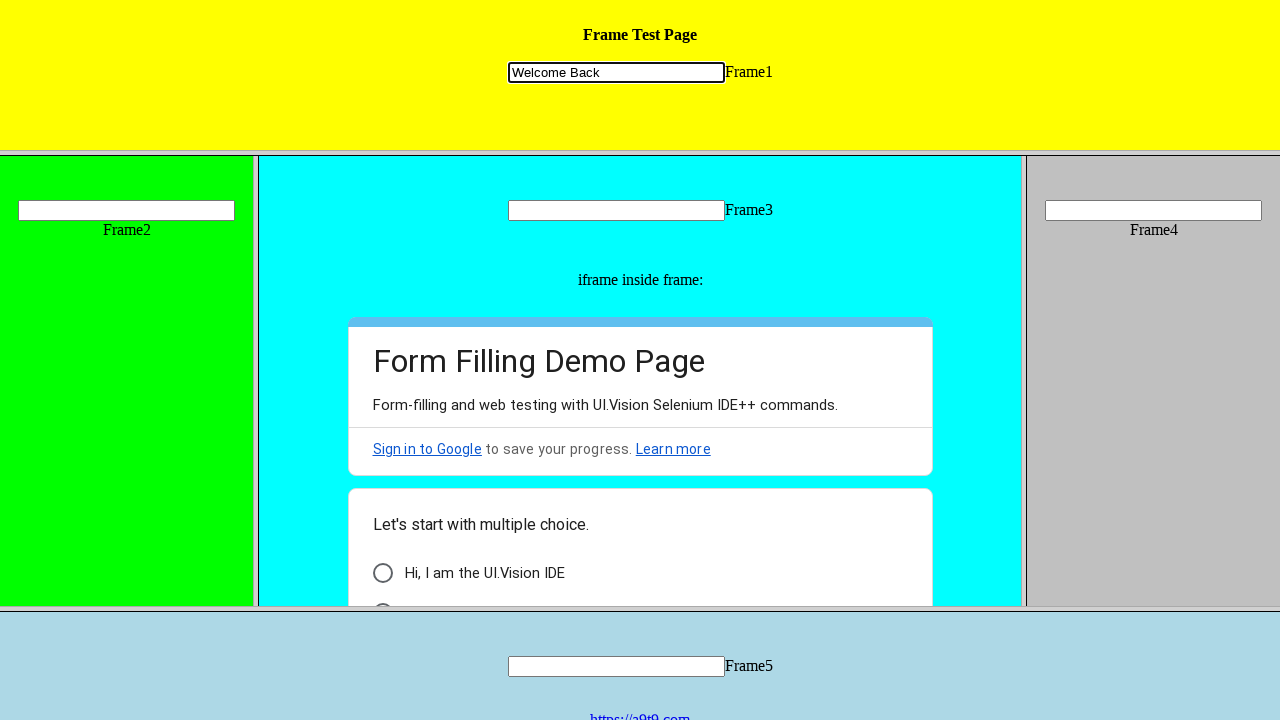

Located Frame 2 using frame locator
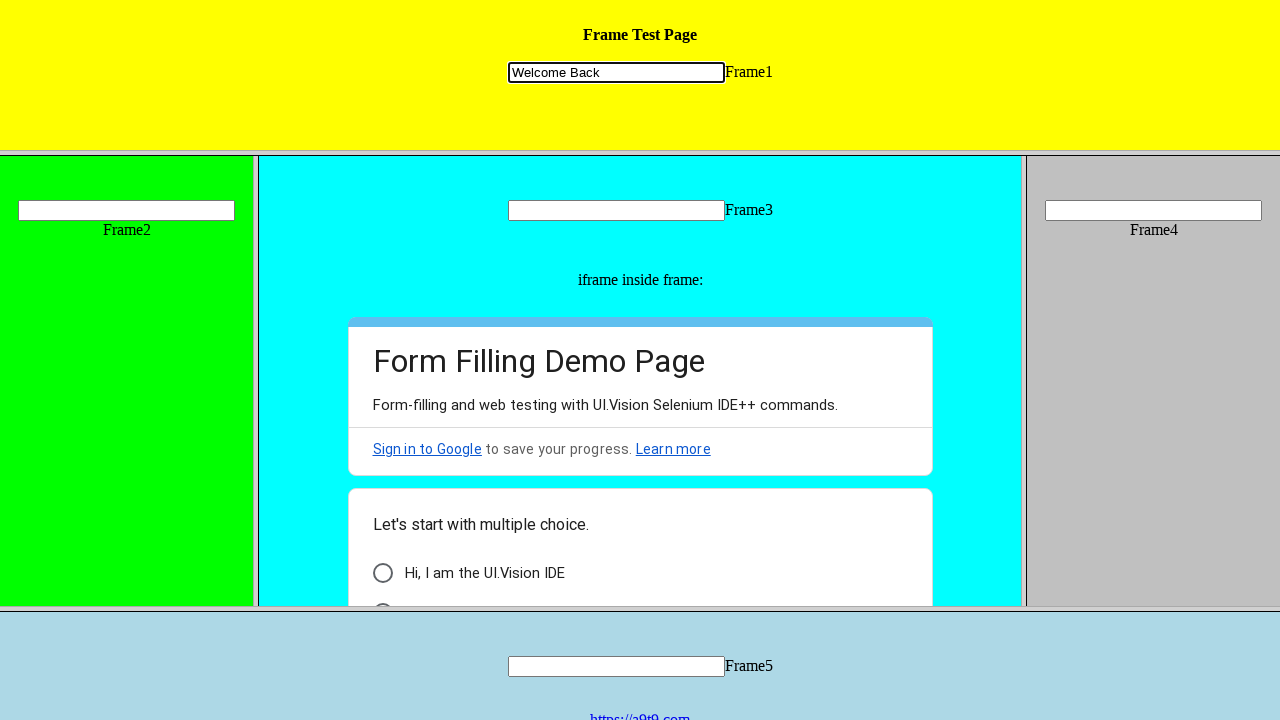

Filled text field in Frame 2 with 'Welcome back to frame 2' on xpath=//frame[@src='frame_2.html'] >> internal:control=enter-frame >> xpath=//in
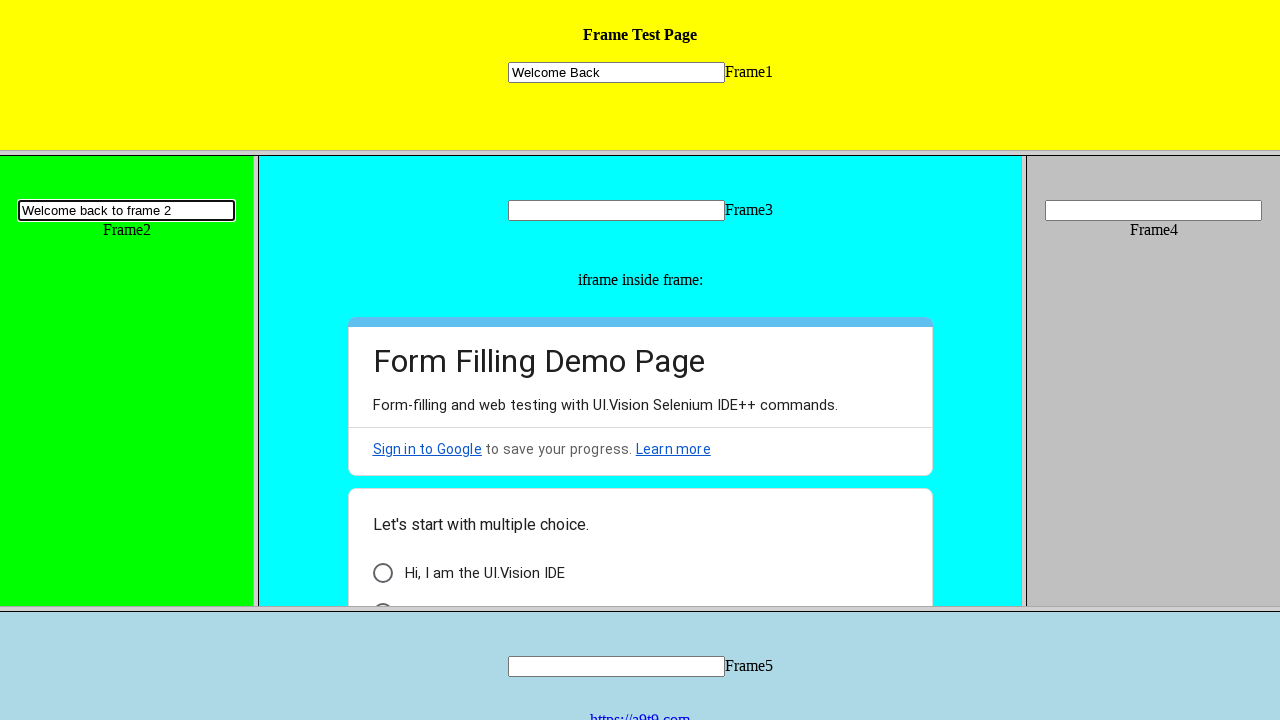

Located Frame 3 using frame locator
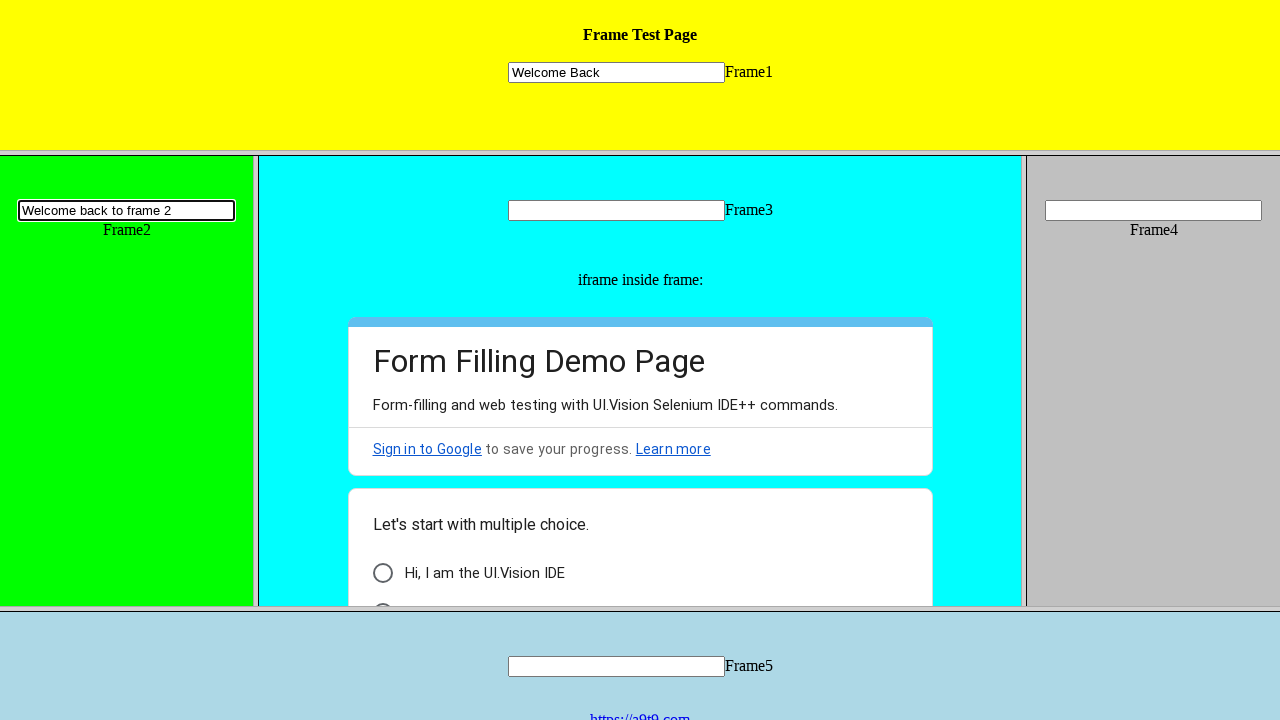

Filled text field in Frame 3 with 'Selenium with java.' on xpath=//frame[@src='frame_3.html'] >> internal:control=enter-frame >> xpath=//in
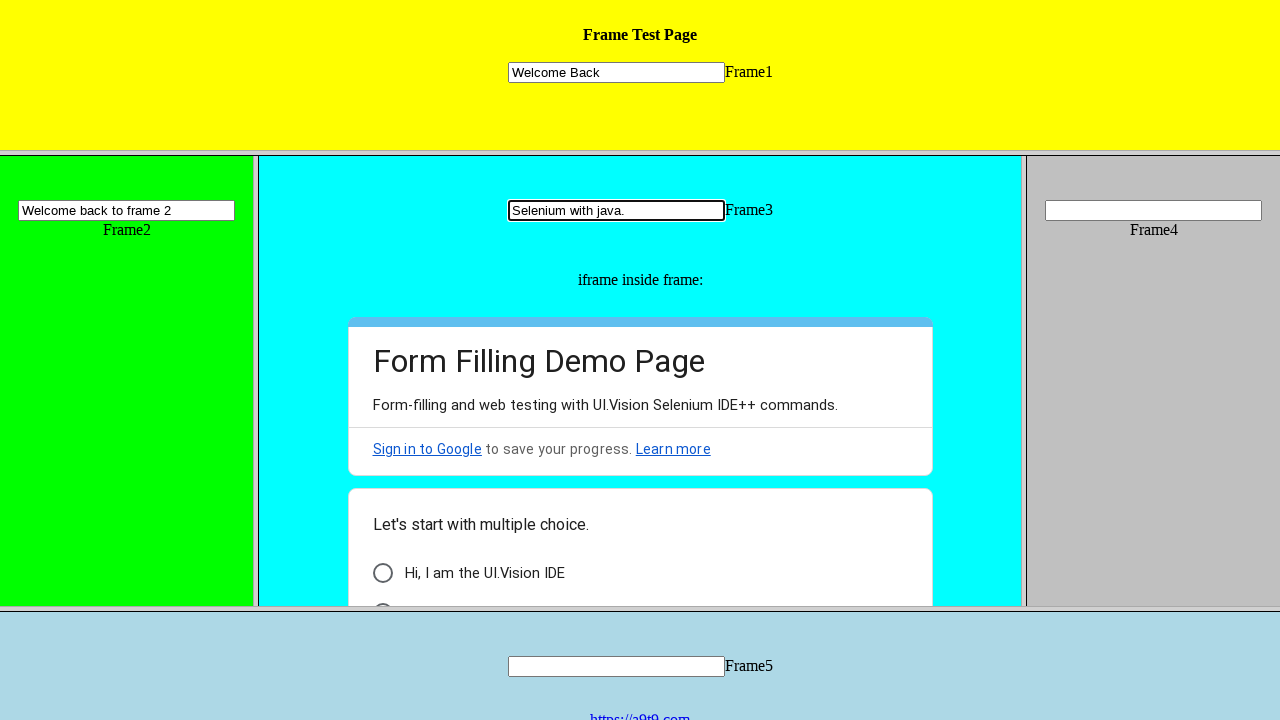

Located first nested iframe within Frame 3
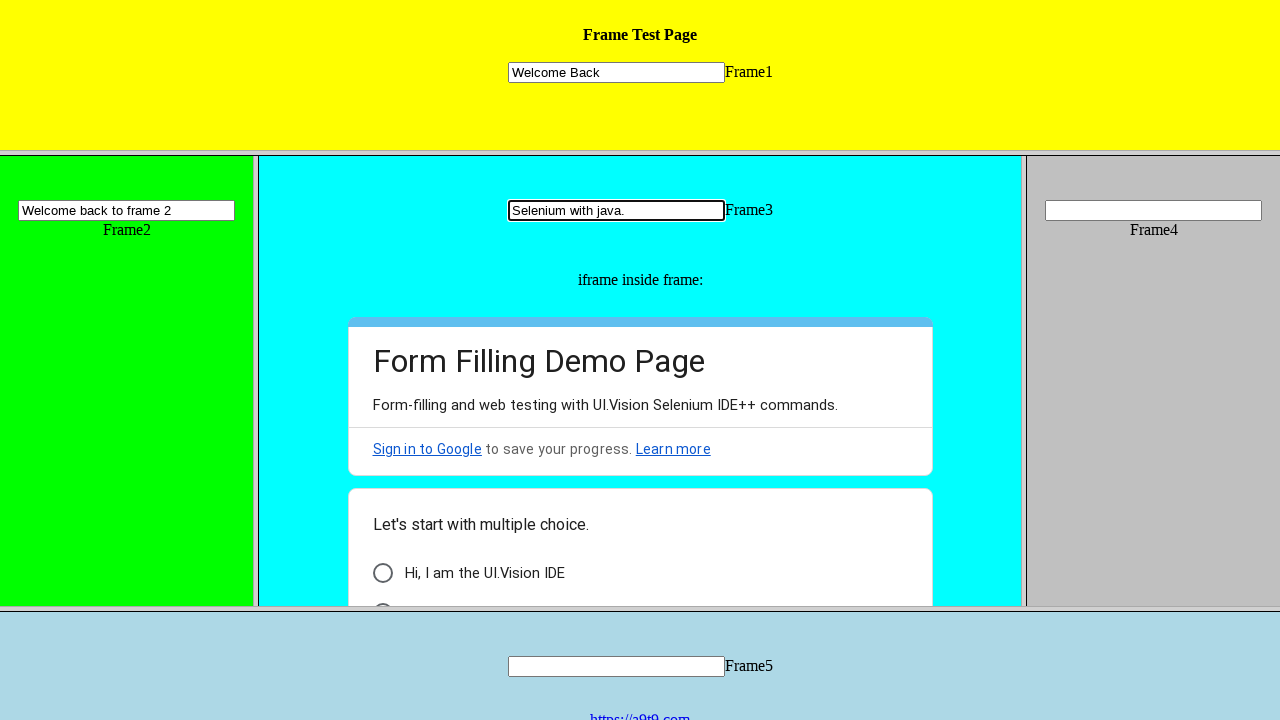

Clicked radio button in nested iframe within Frame 3 at (382, 596) on xpath=//frame[@src='frame_3.html'] >> internal:control=enter-frame >> iframe >> 
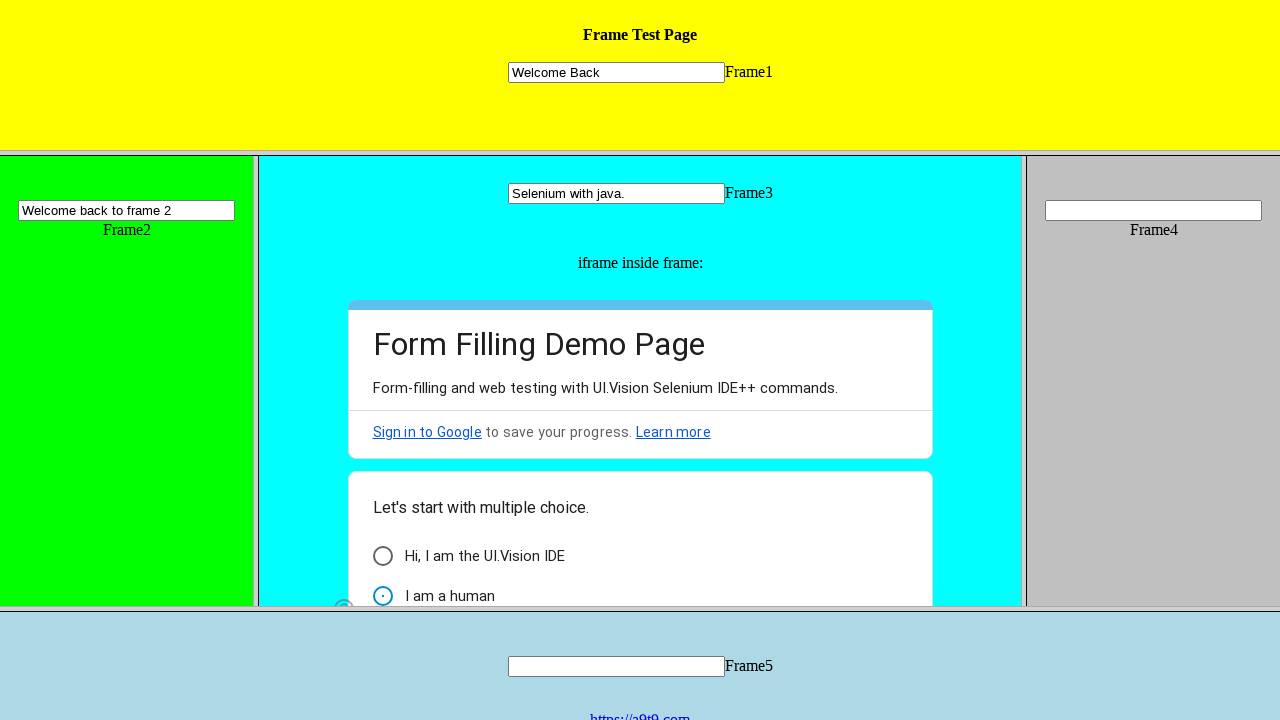

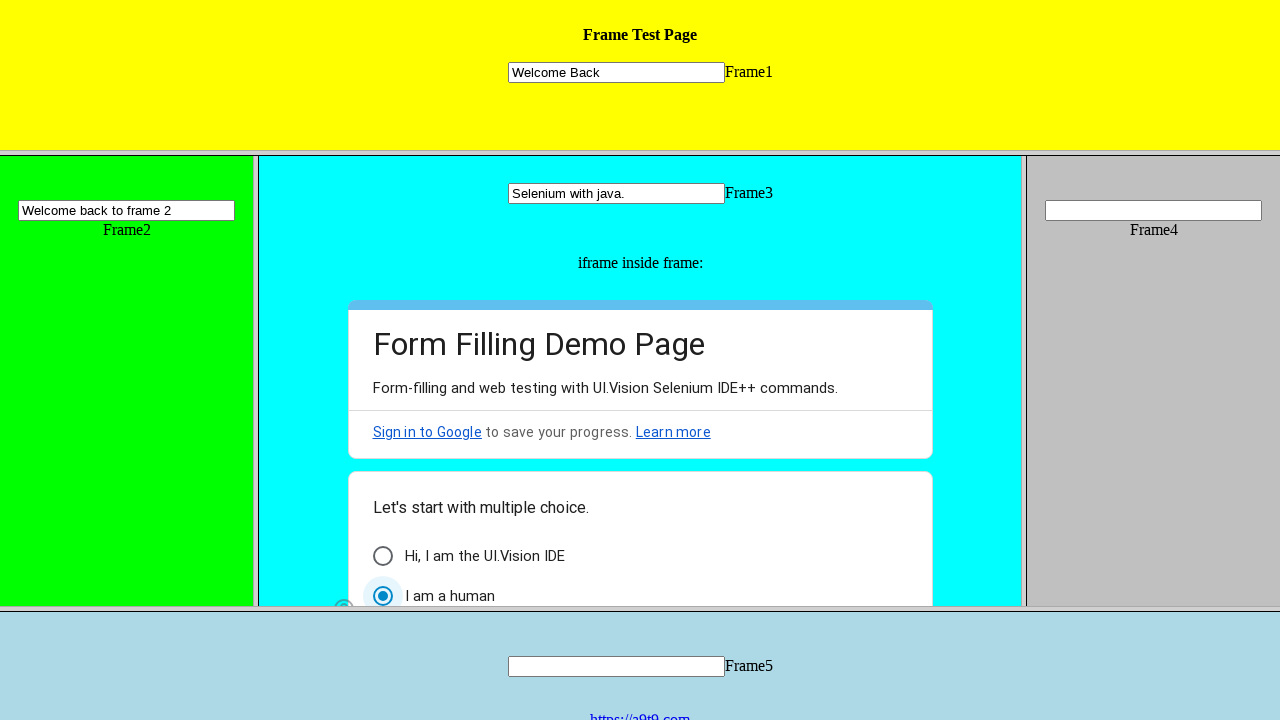